Tests the contact page by navigating to it and clicking on the purpose dropdown/field element

Starting URL: https://www.shohoz.com/contact-us

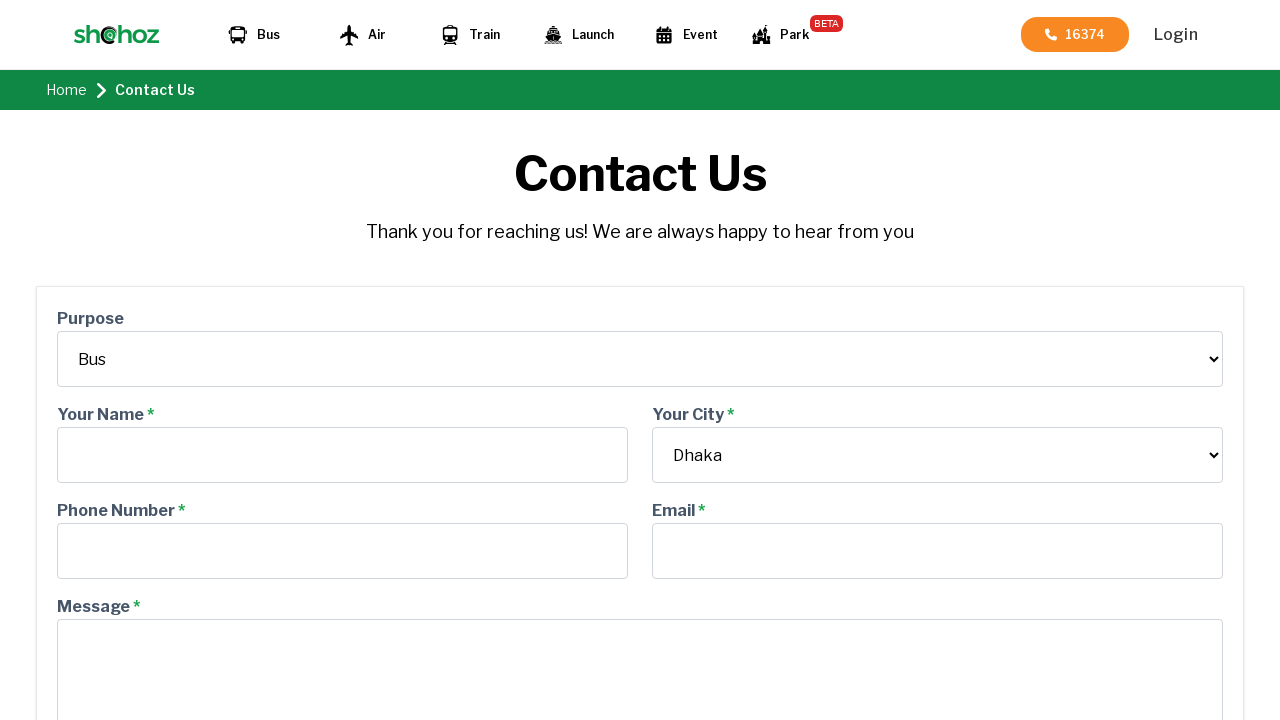

Waited for page to load - DOM content loaded
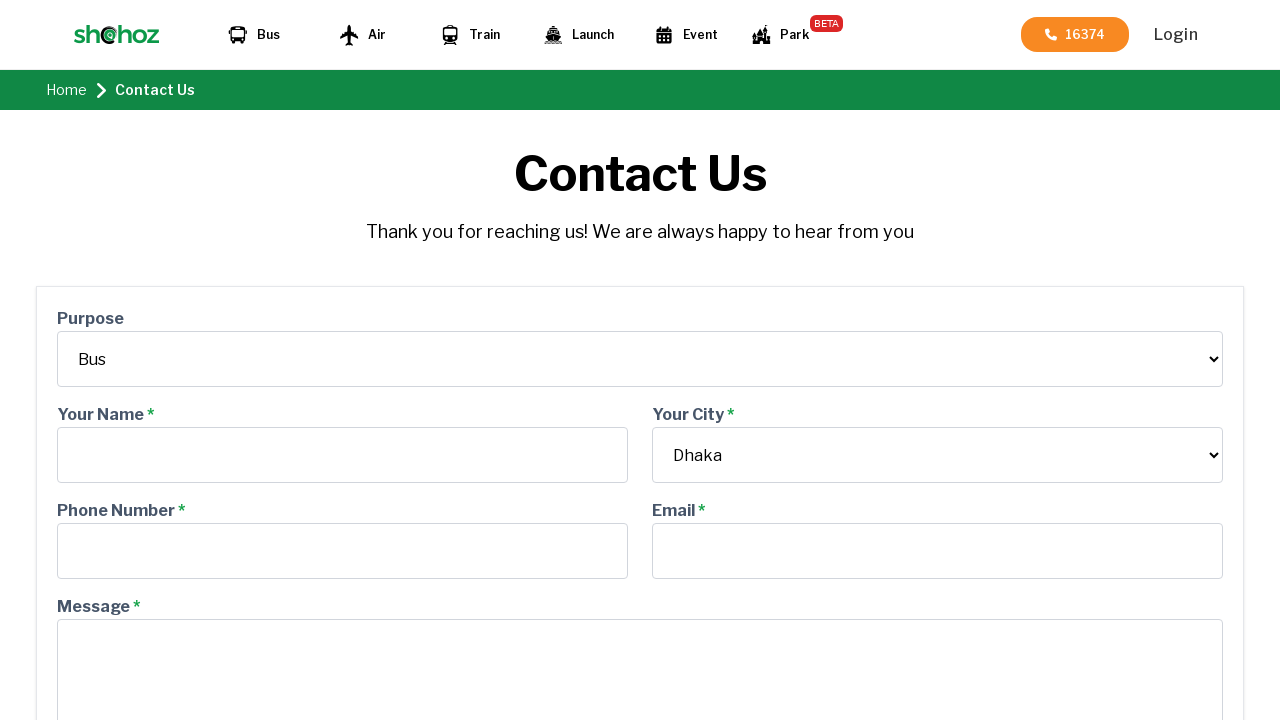

Clicked on the purpose dropdown/field element at (640, 359) on #purpose
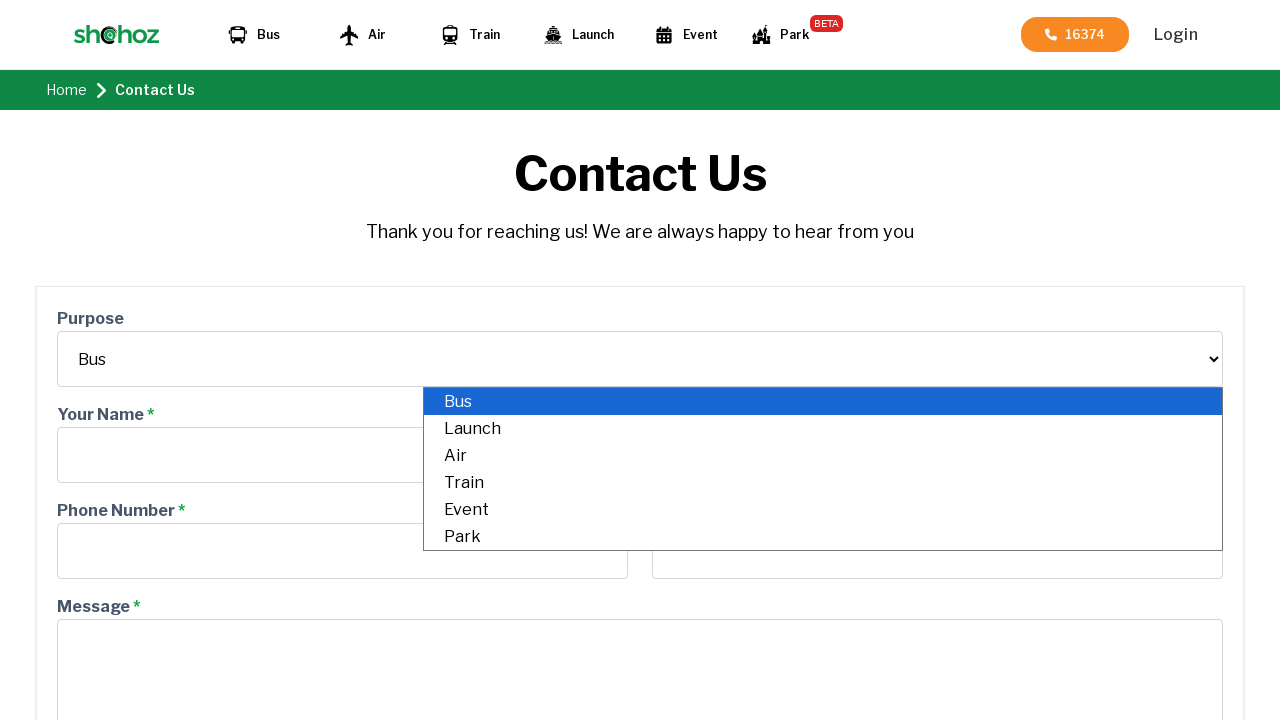

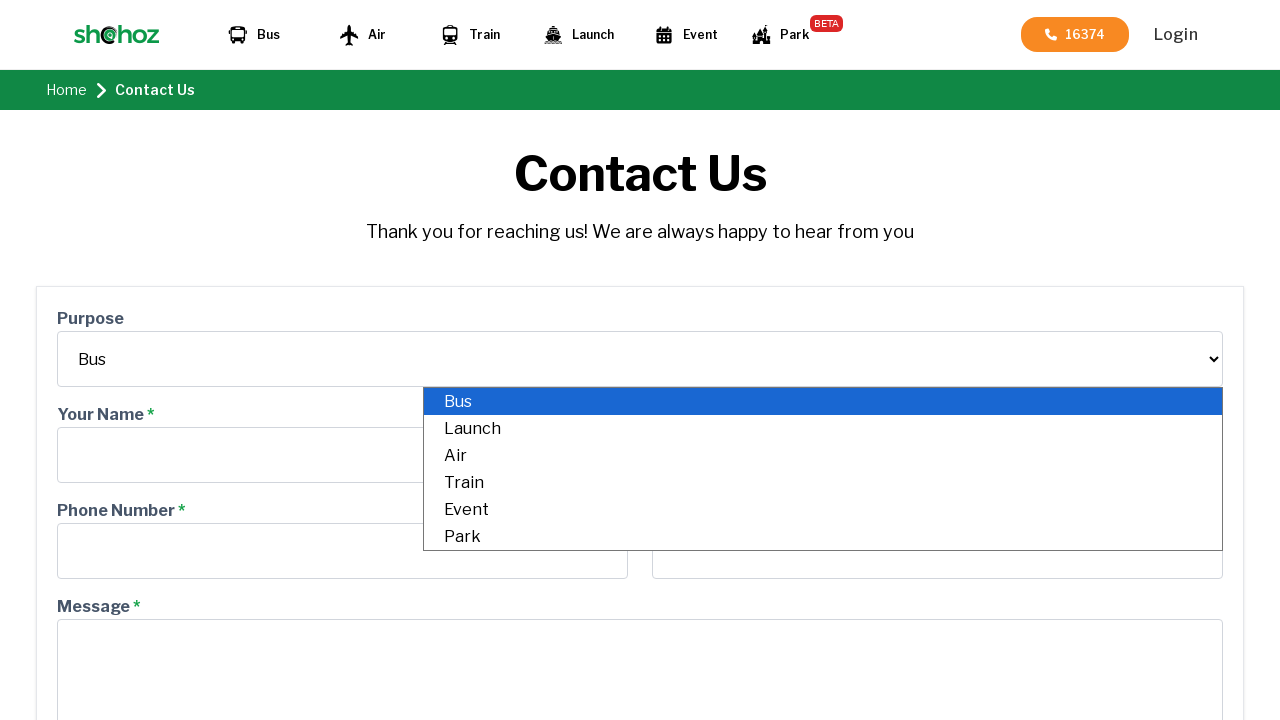